Verifies that the login text is present on the page

Starting URL: https://lkmdemoaut.accenture.com/TestMeApp/loginhere.htm

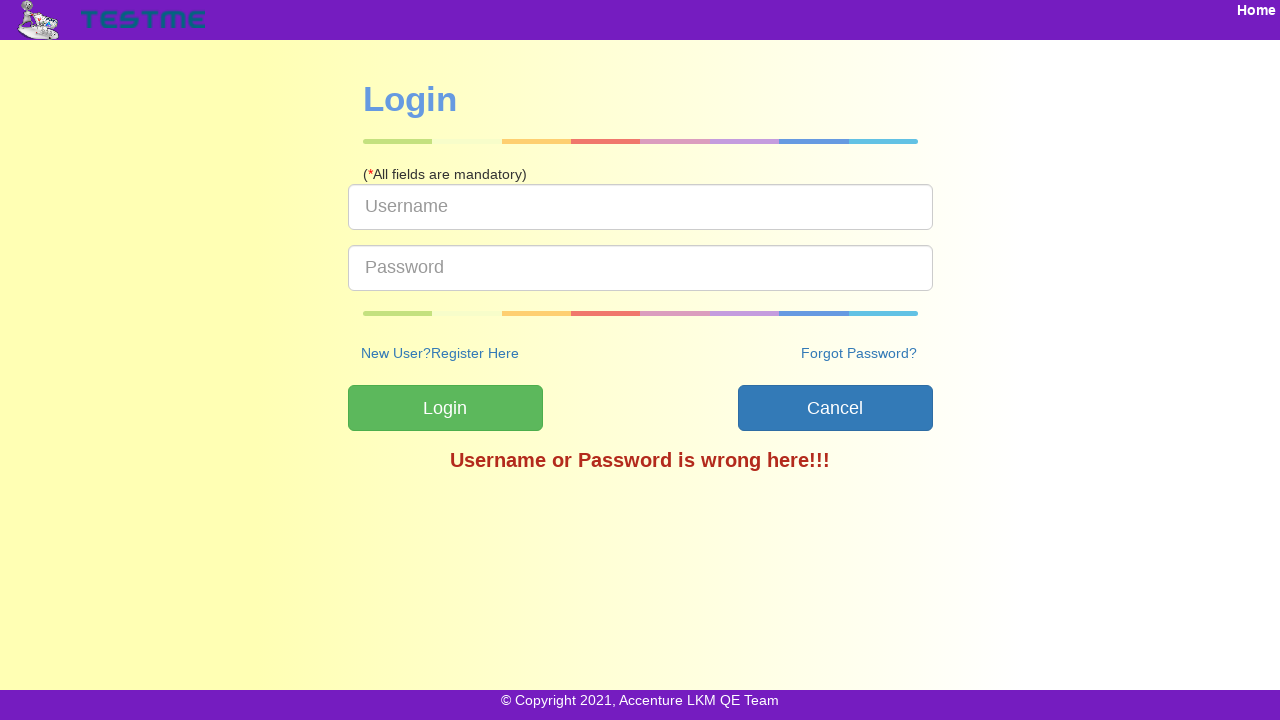

Navigated to login page
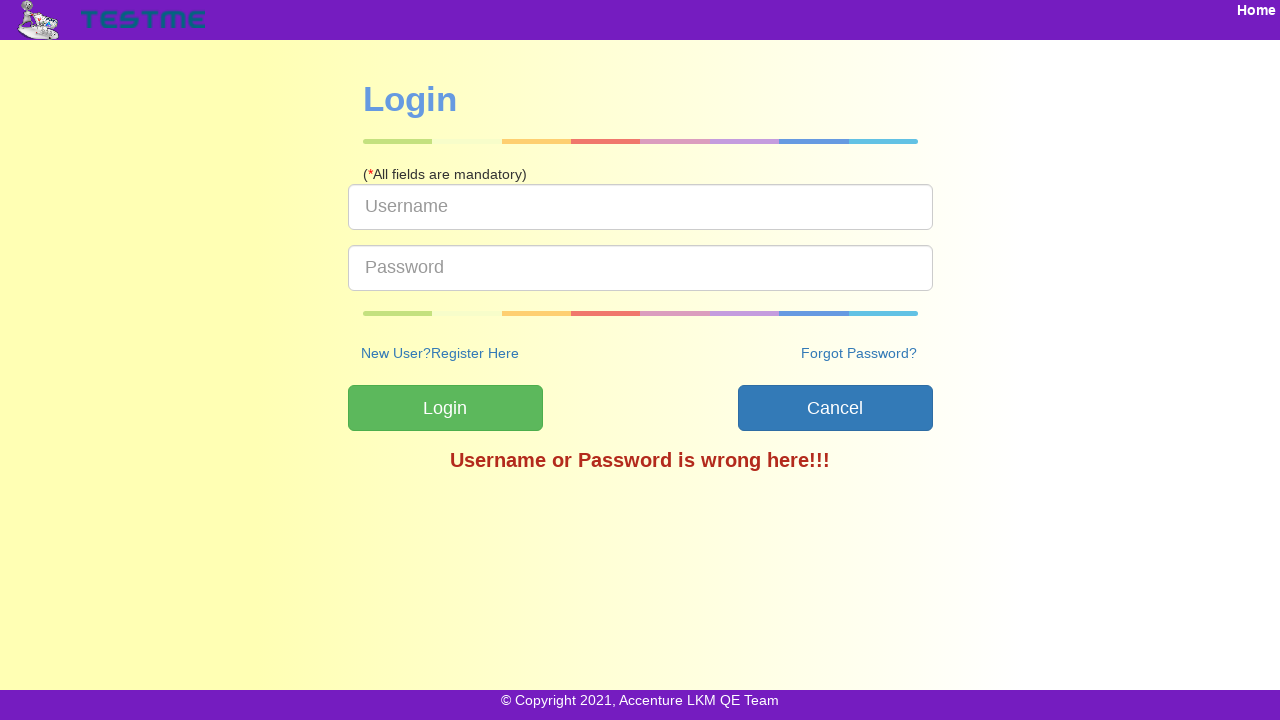

Located login element with selector #demo1
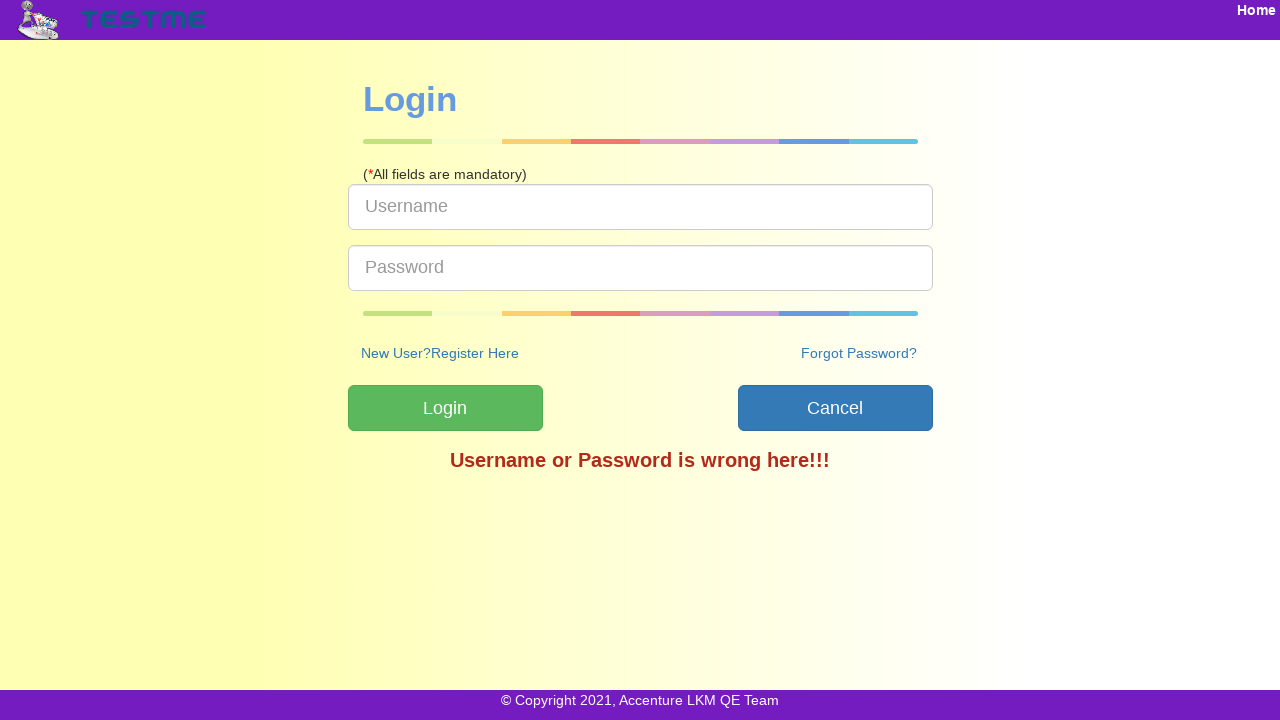

Retrieved text from login element
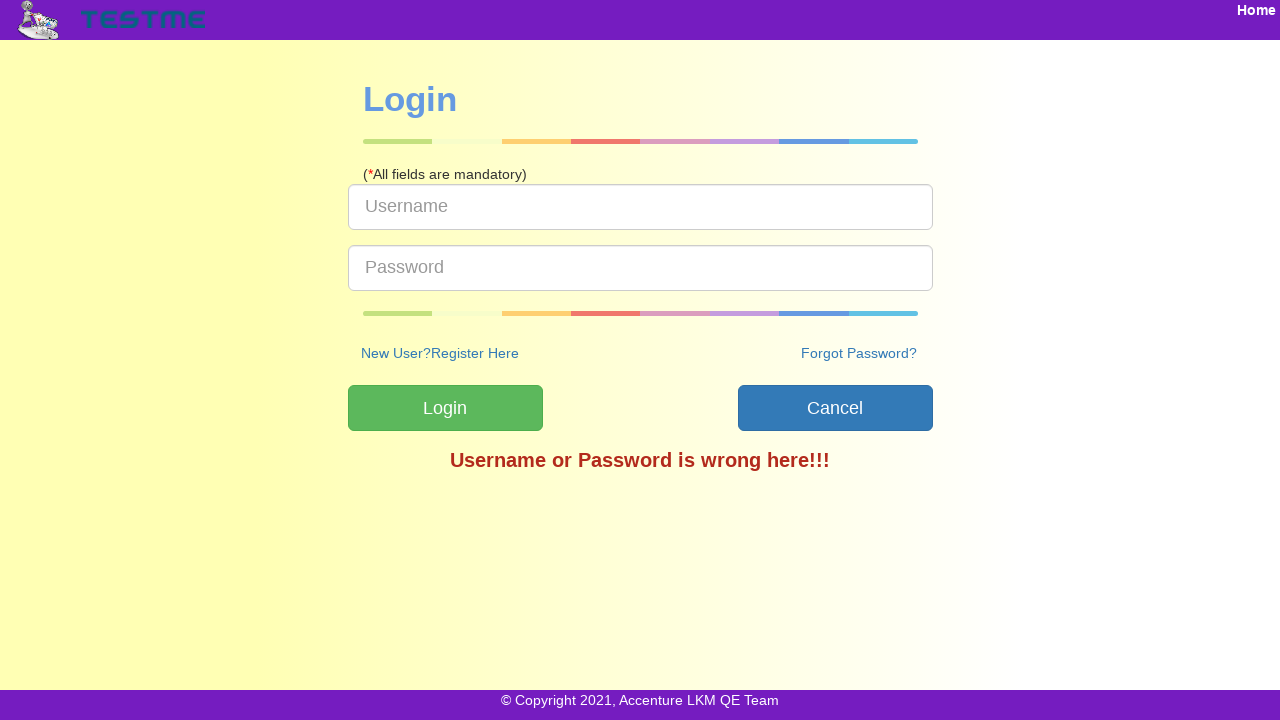

Verified that 'Login' text is present on the page
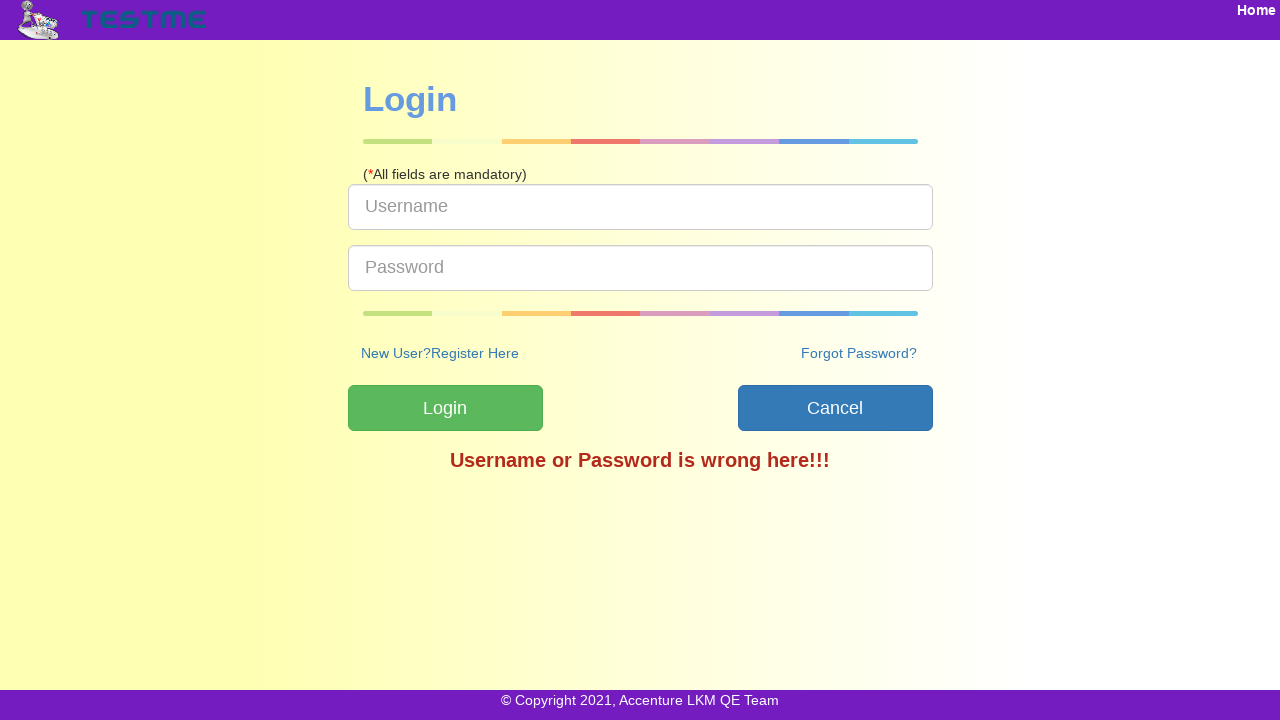

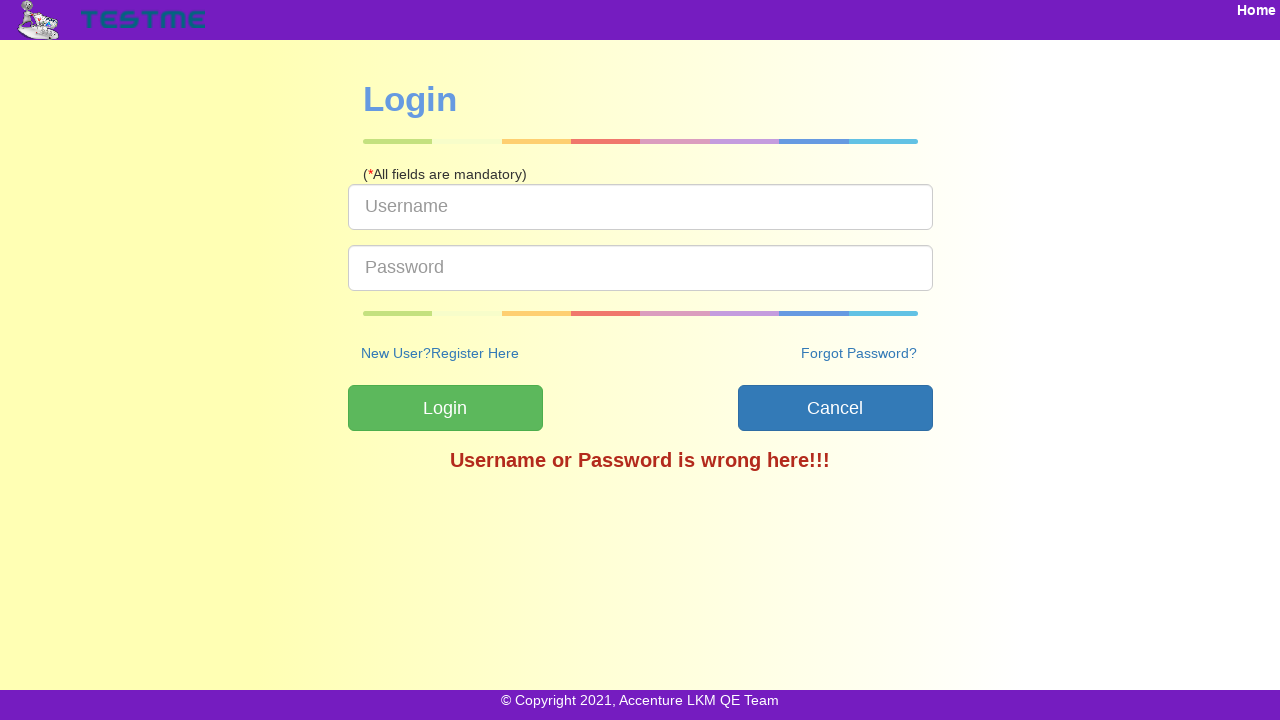